Tests dynamic form controls by checking if a text field is enabled, then clicking a button to toggle its state and verifying the change

Starting URL: https://training-support.net/webelements/dynamic-controls

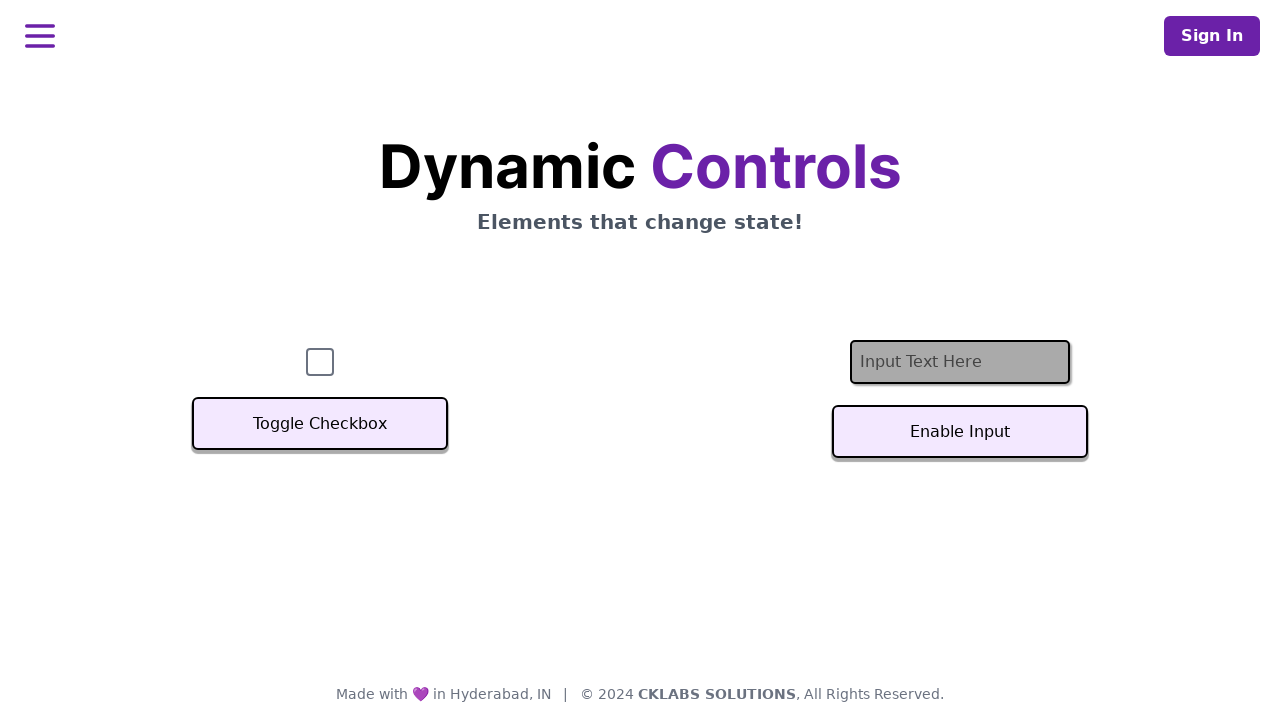

Navigated to dynamic controls test page
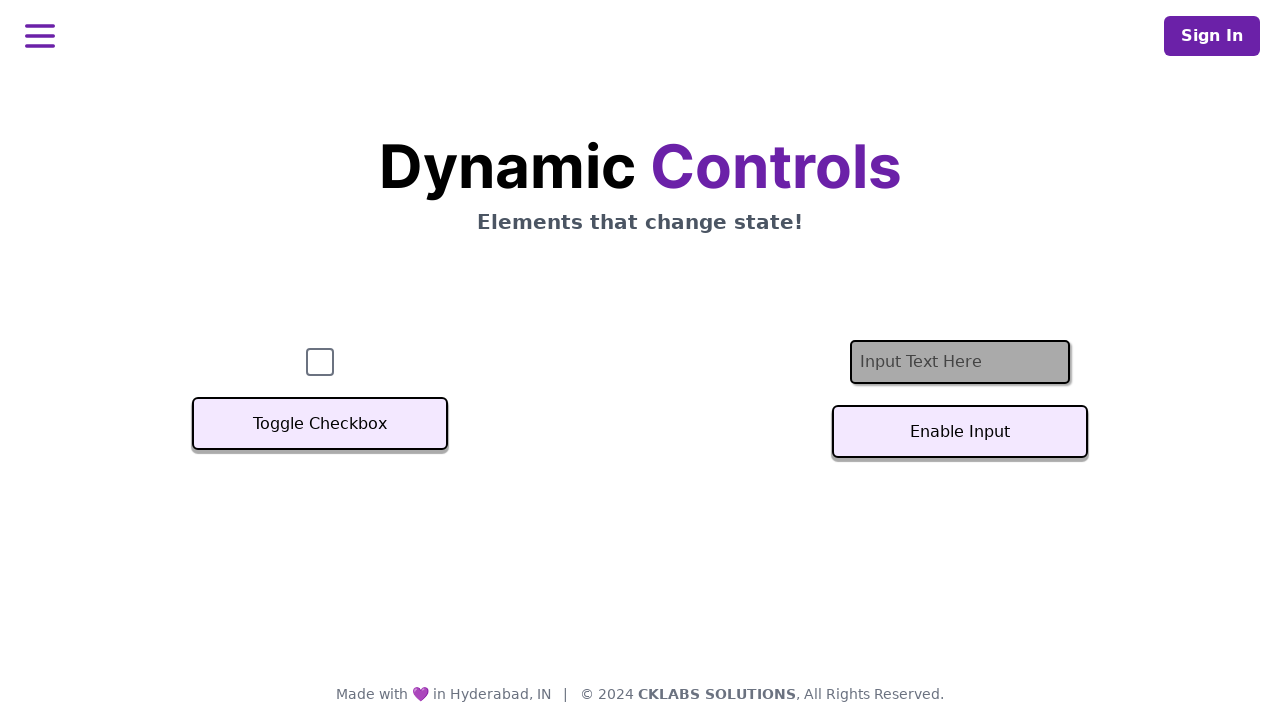

Located text input field
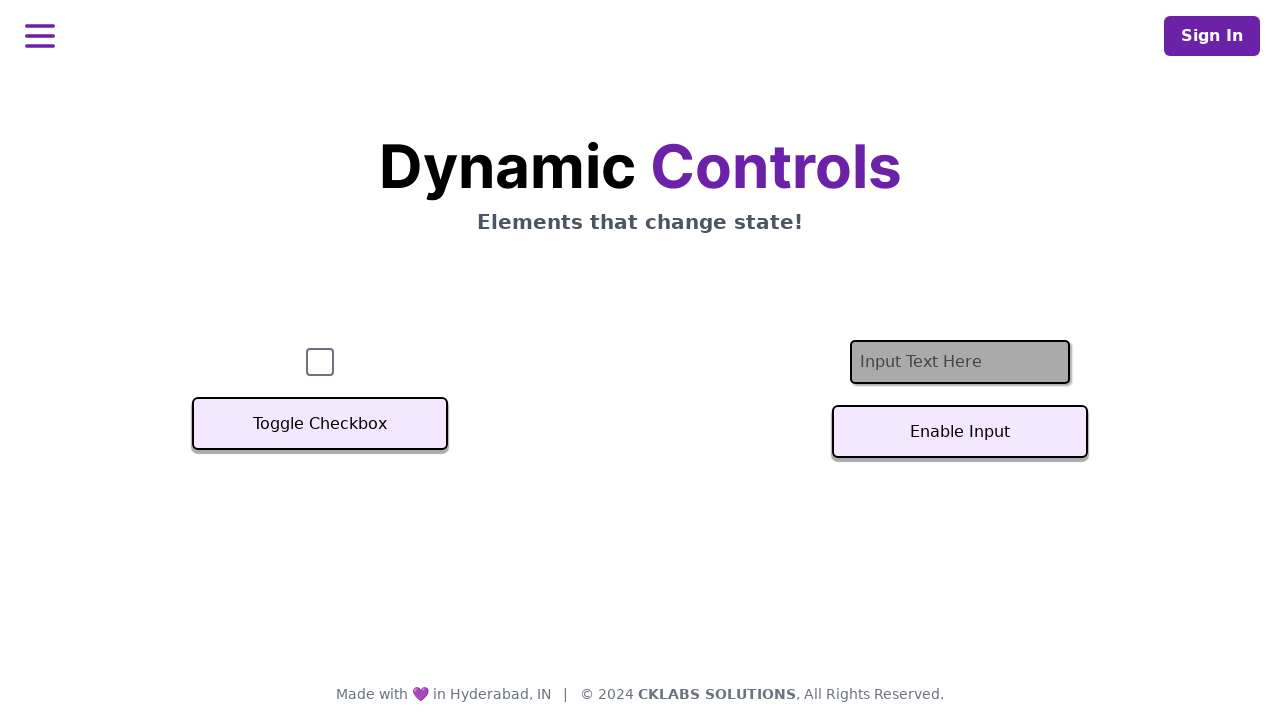

Checked initial text field state: enabled=False
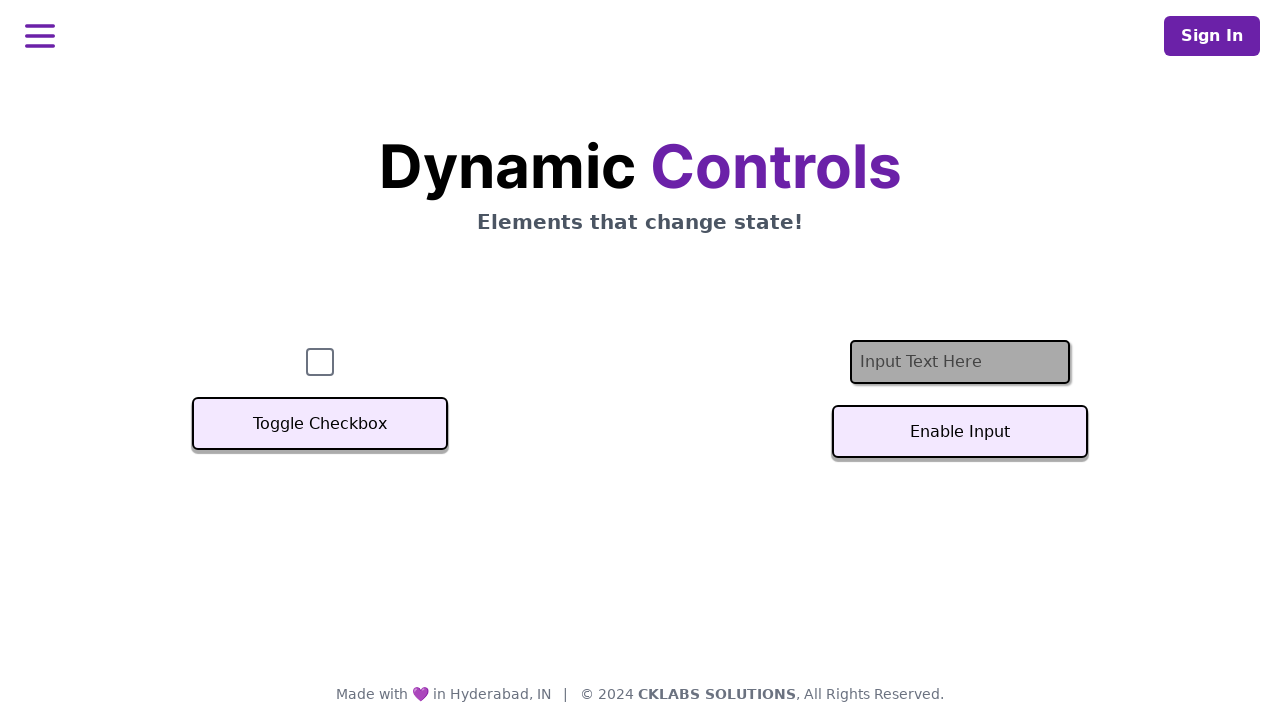

Clicked button to toggle text field state at (960, 432) on #textInputButton
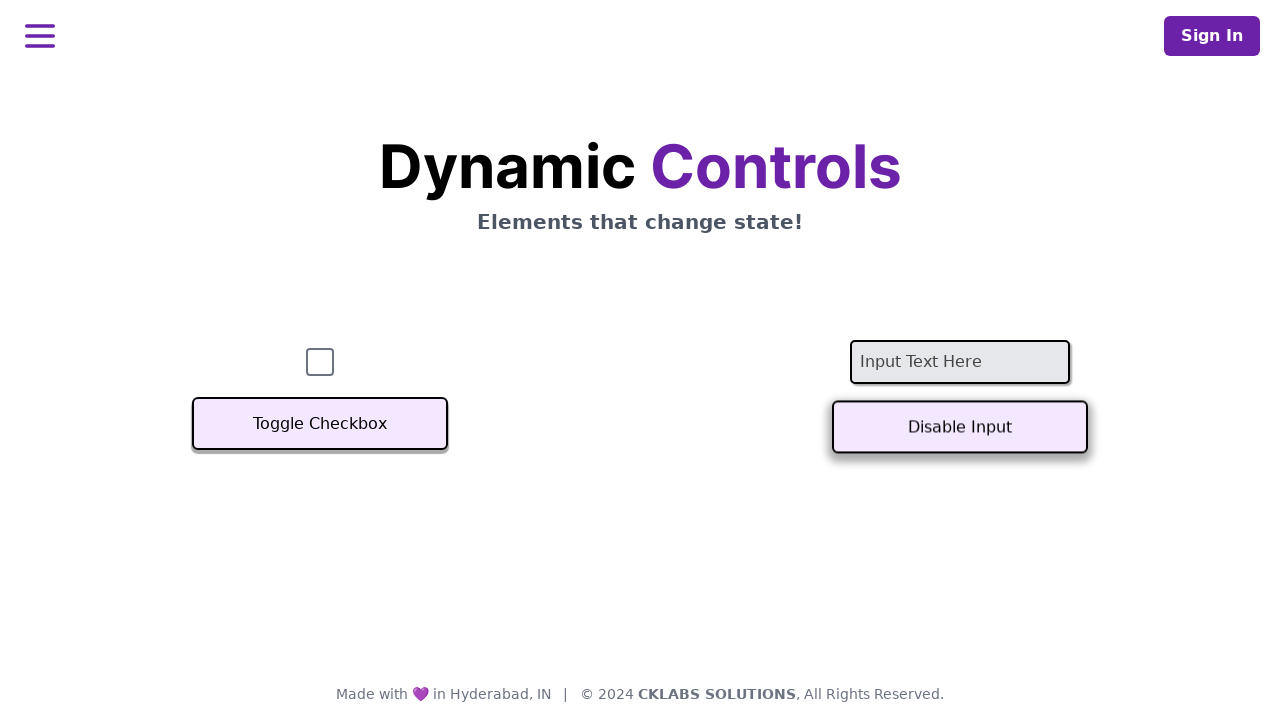

Waited 500ms for state change to take effect
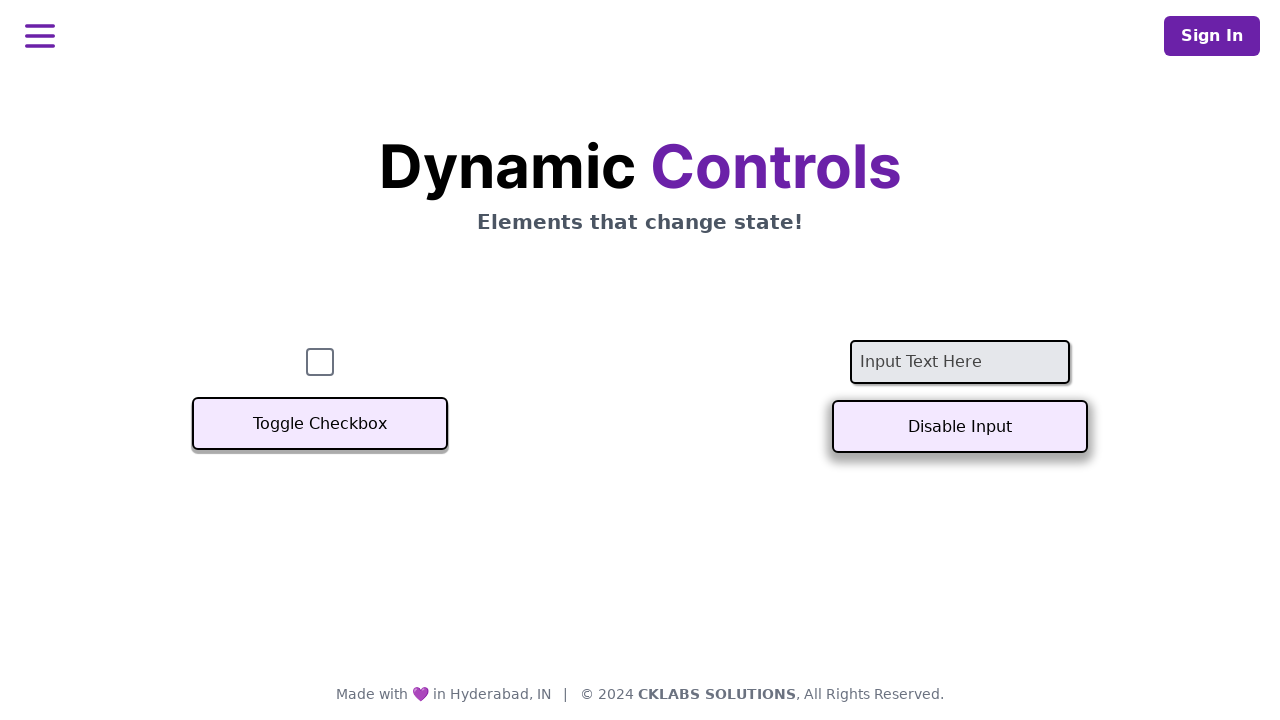

Checked final text field state: enabled=True
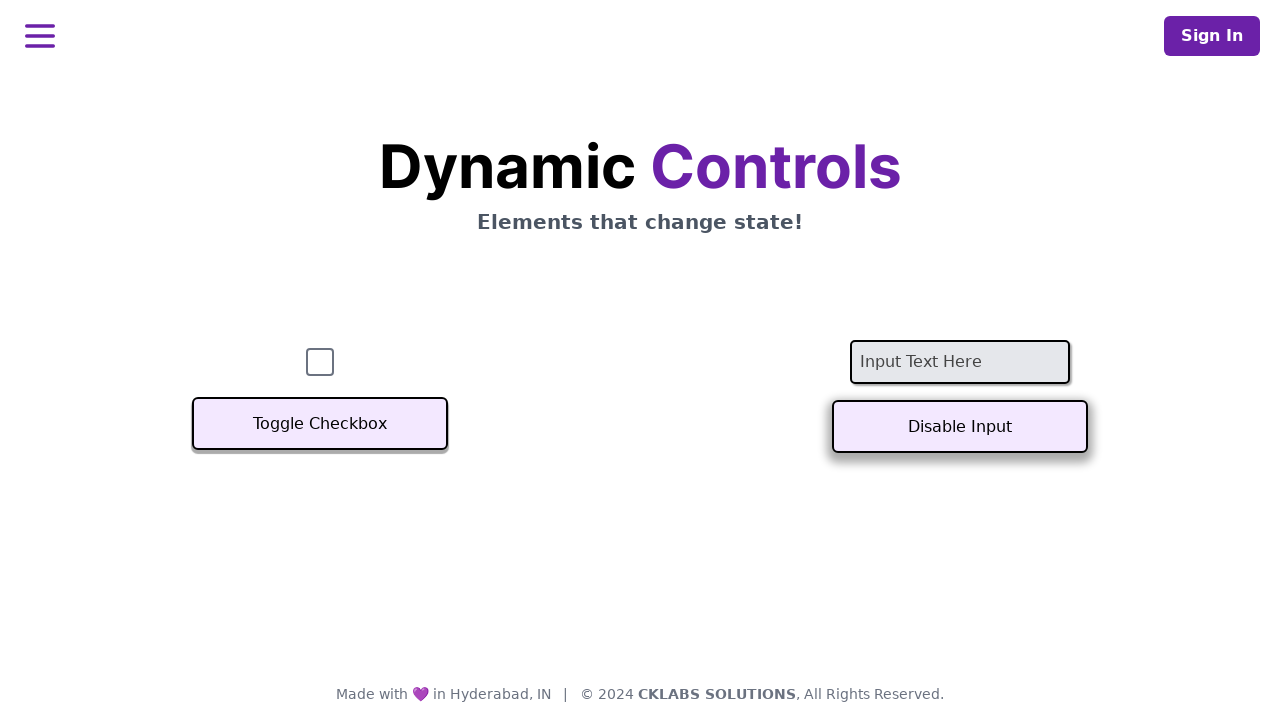

Assertion passed: text field state successfully toggled
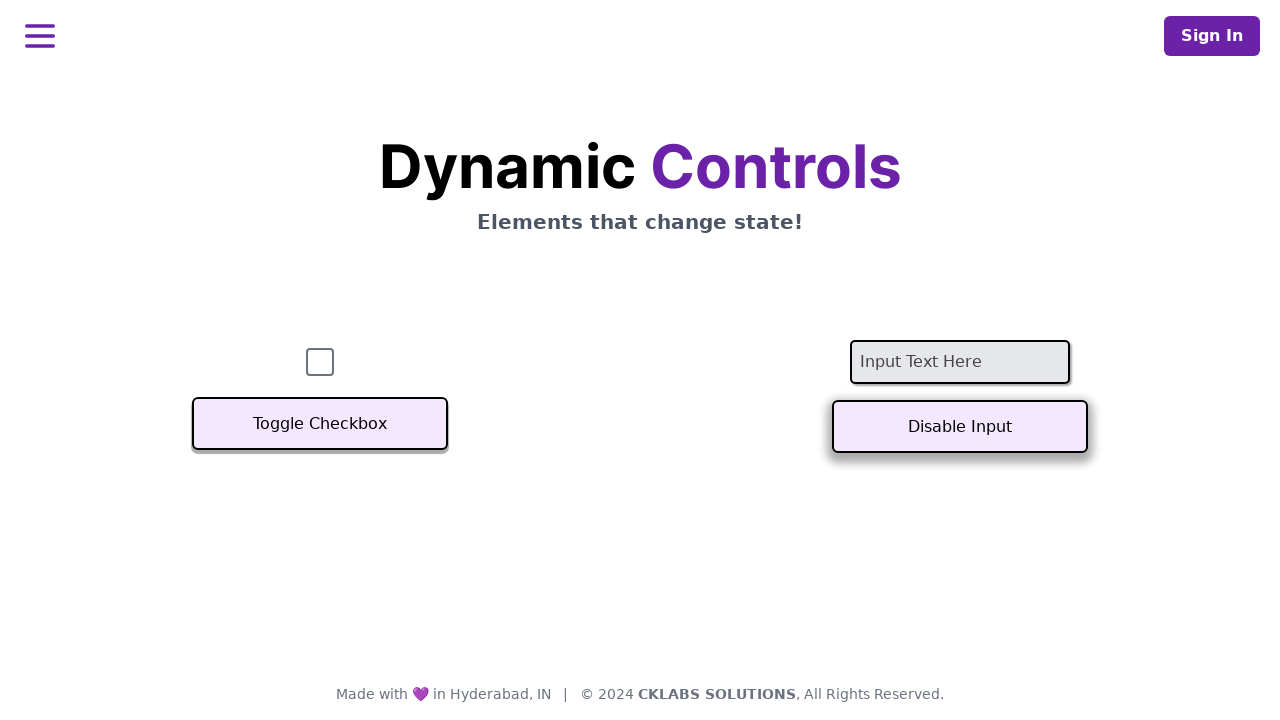

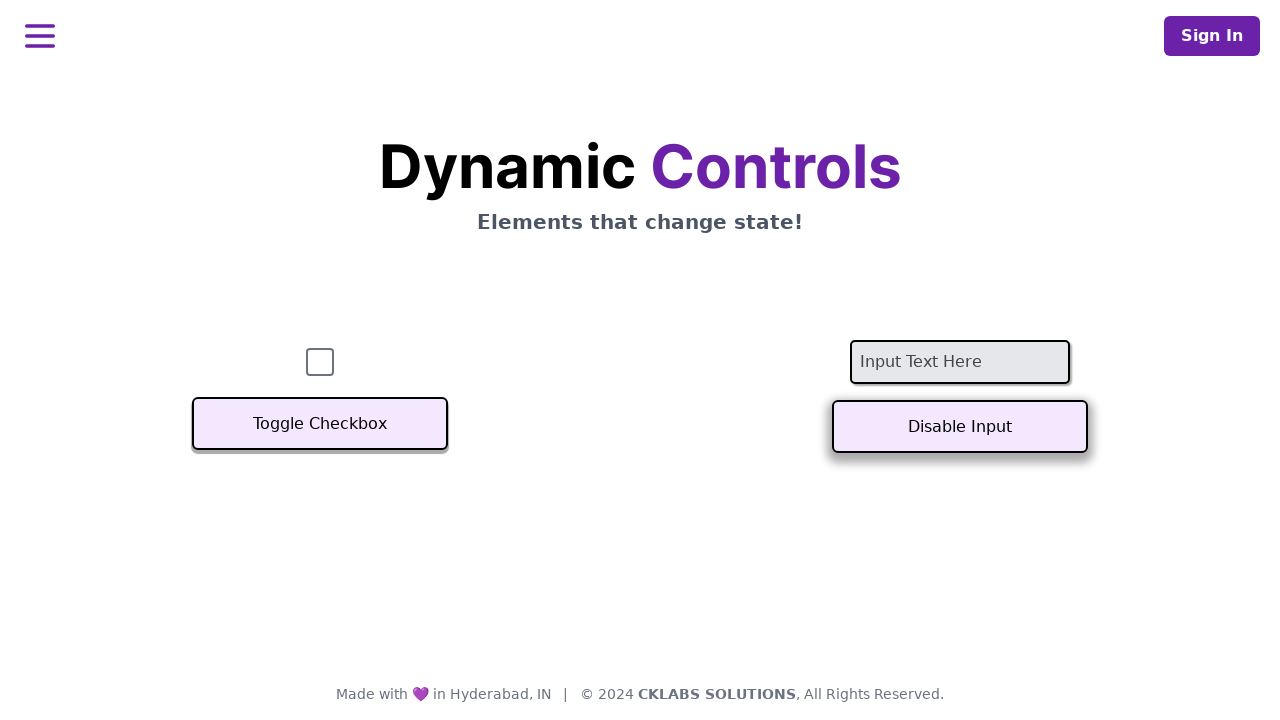